Navigates to Newegg's laptop category page and verifies that product listings are displayed

Starting URL: https://www.newegg.com/Laptops-Notebooks/Category/ID-223?Tpk=laptops

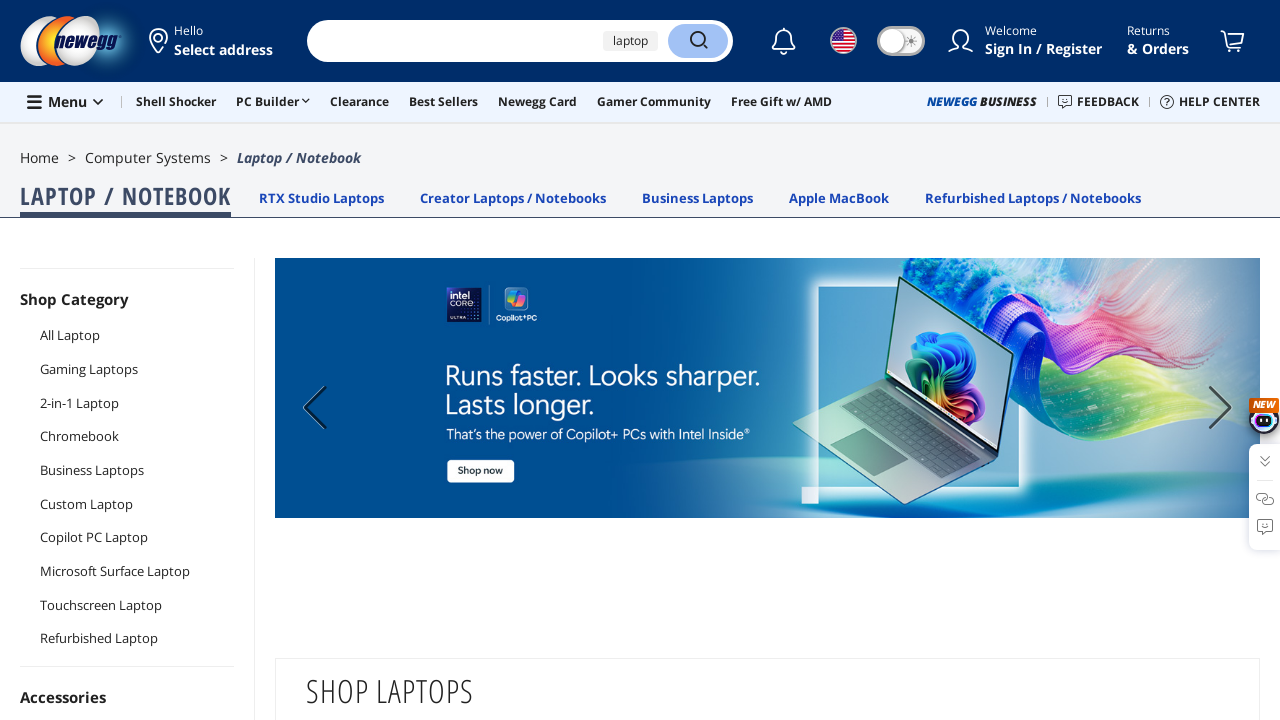

Navigated to Newegg laptop category page
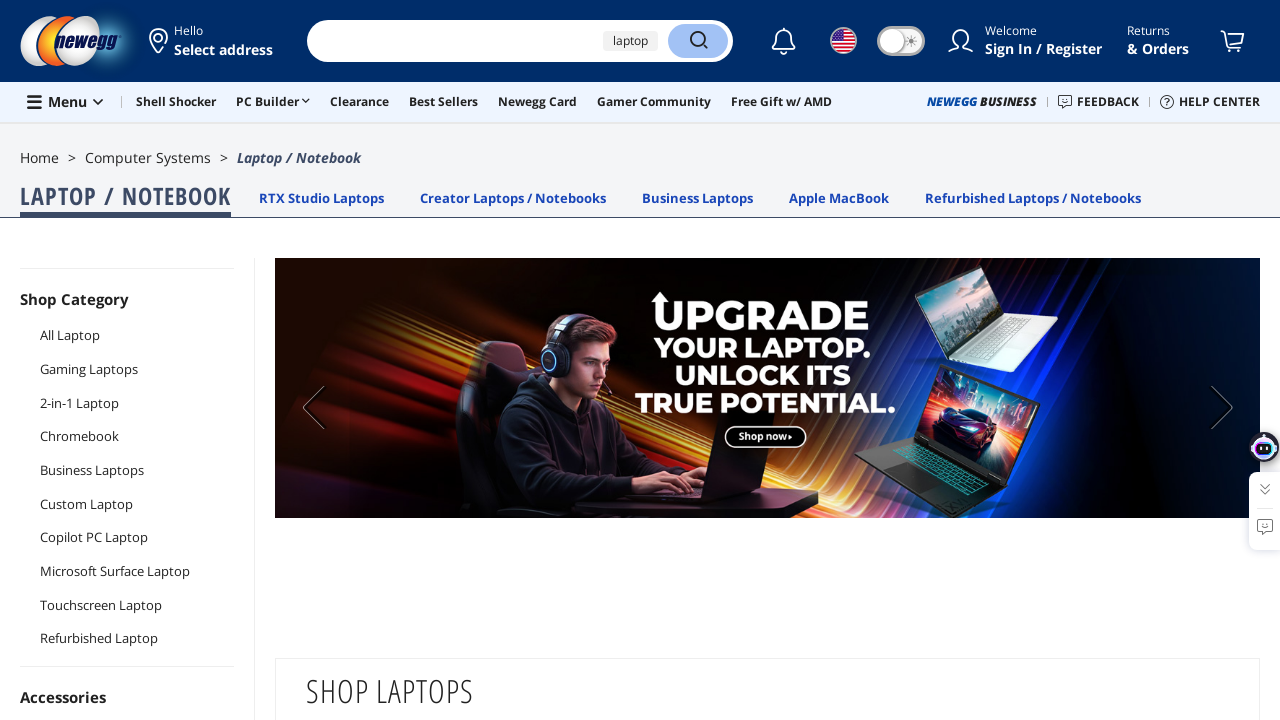

Product listings loaded on the laptop category page
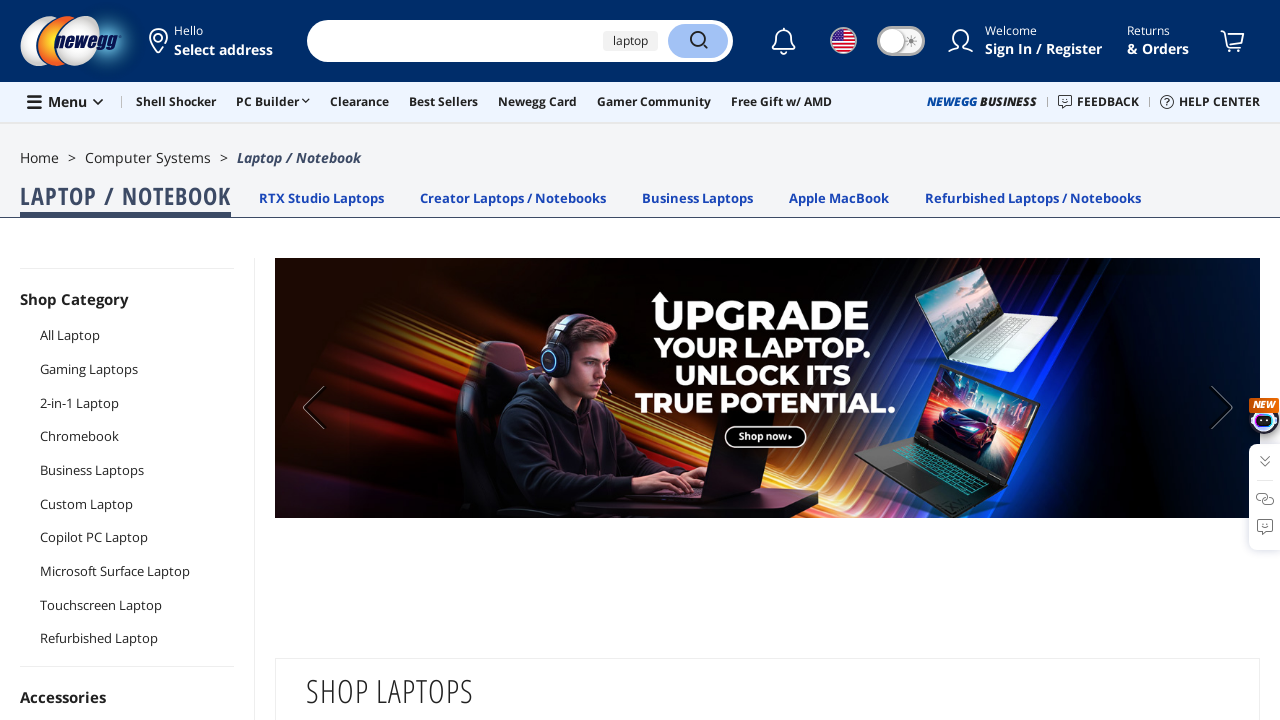

Verified that product listings are displayed
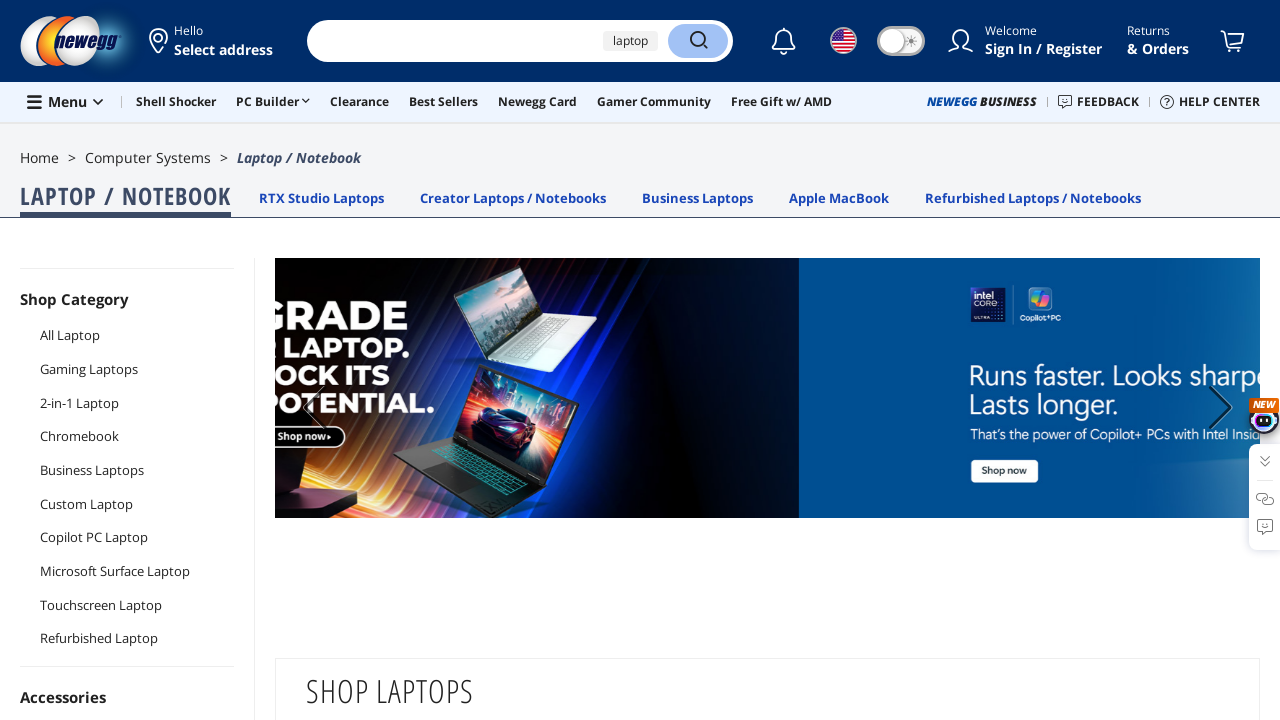

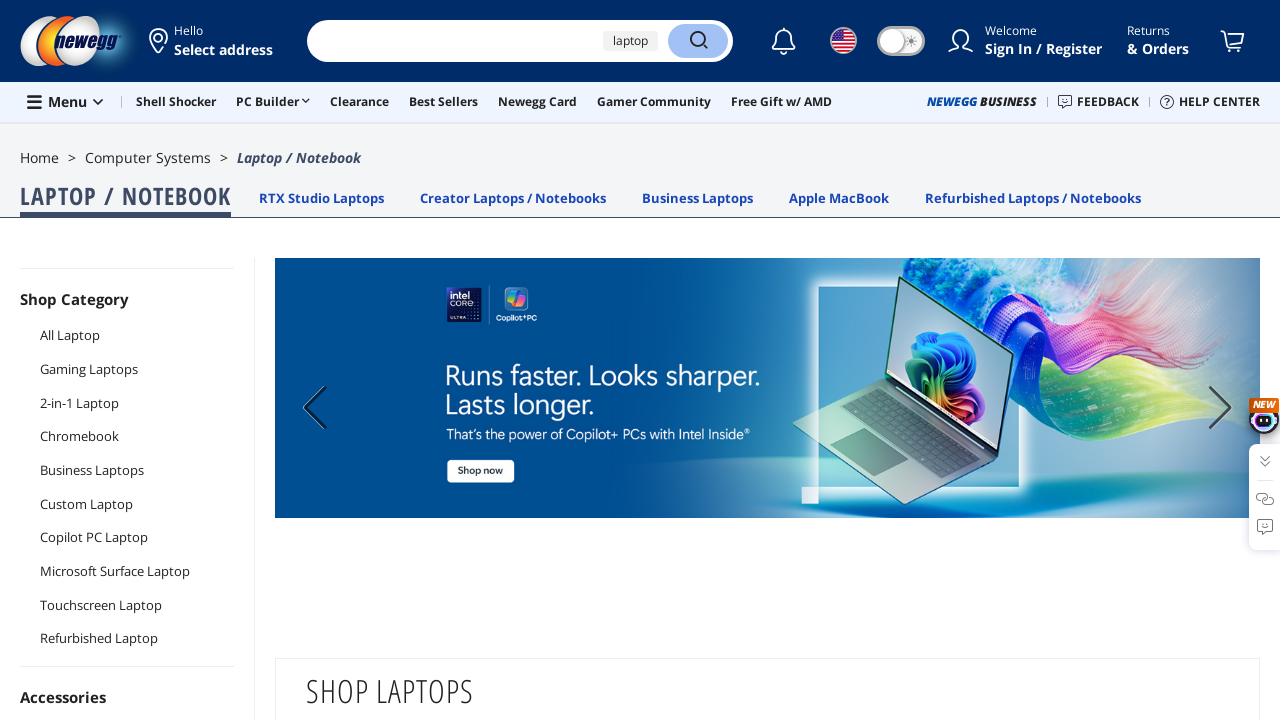